Tests editing a todo item by double-clicking to edit, changing the text, and pressing Enter to save the changes

Starting URL: https://todomvc.com/examples/typescript-angular/#/

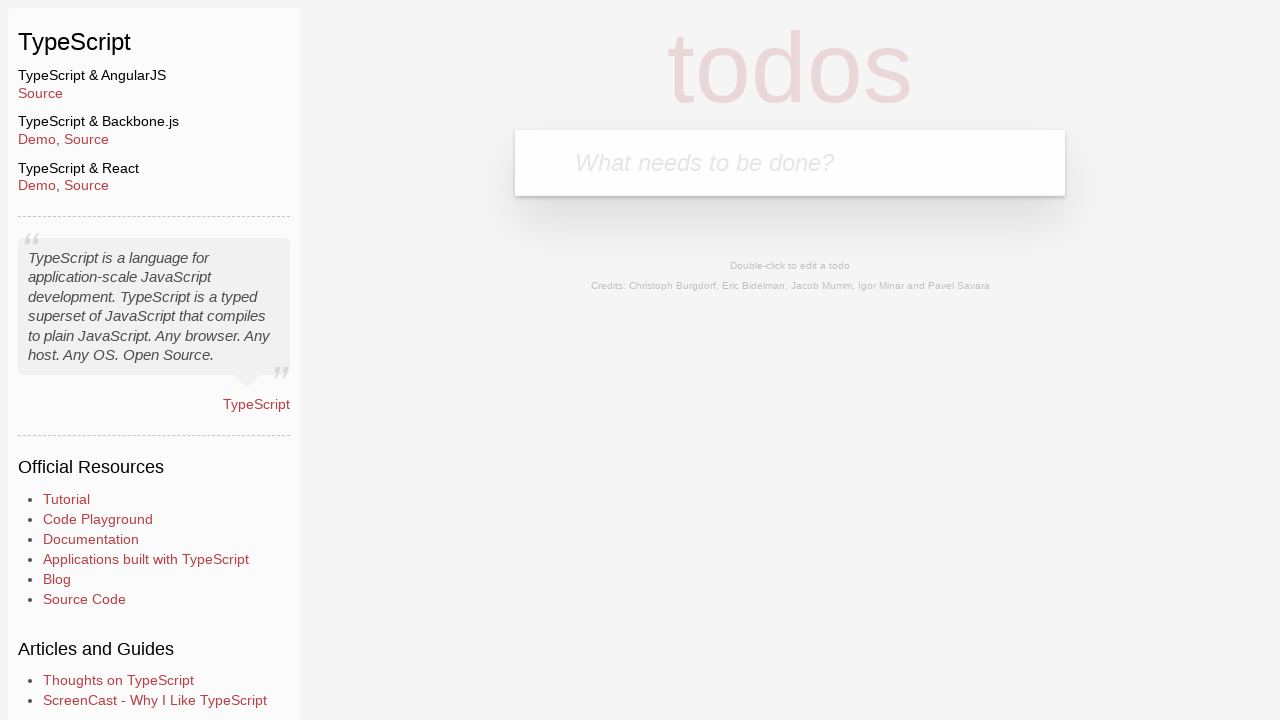

Filled new todo input with 'Lorem' on .new-todo
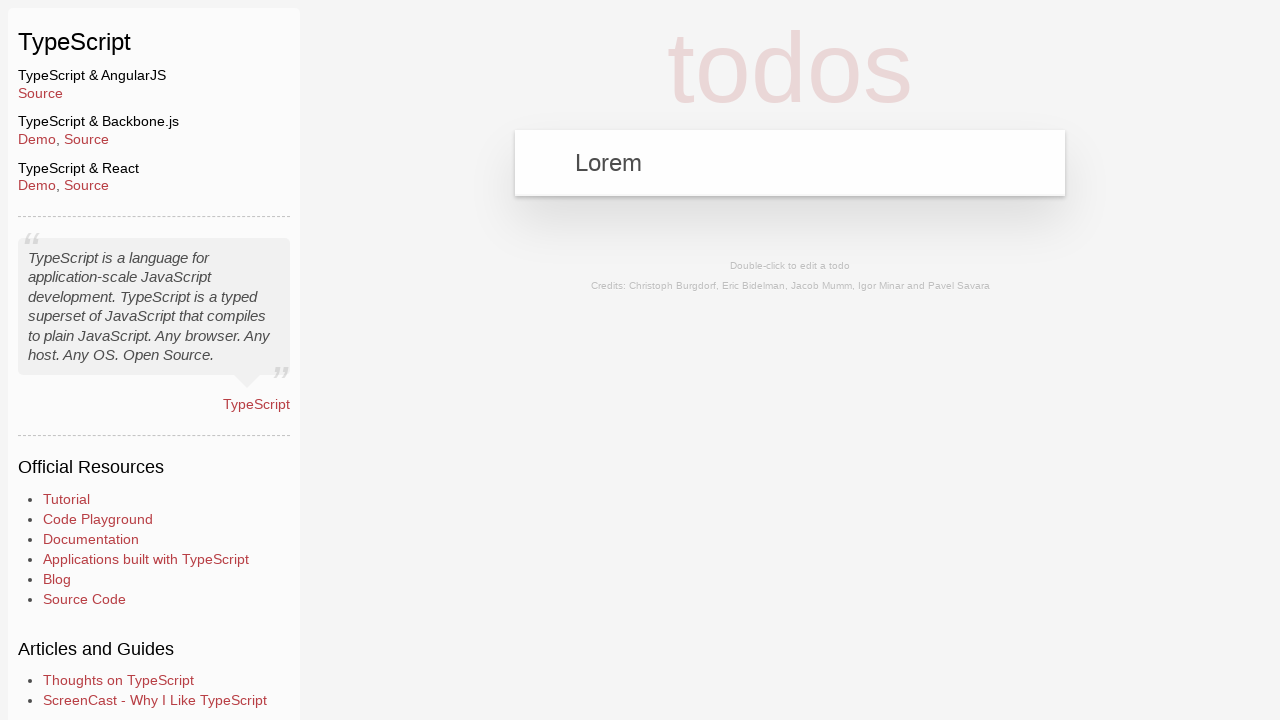

Pressed Enter to create new todo item on .new-todo
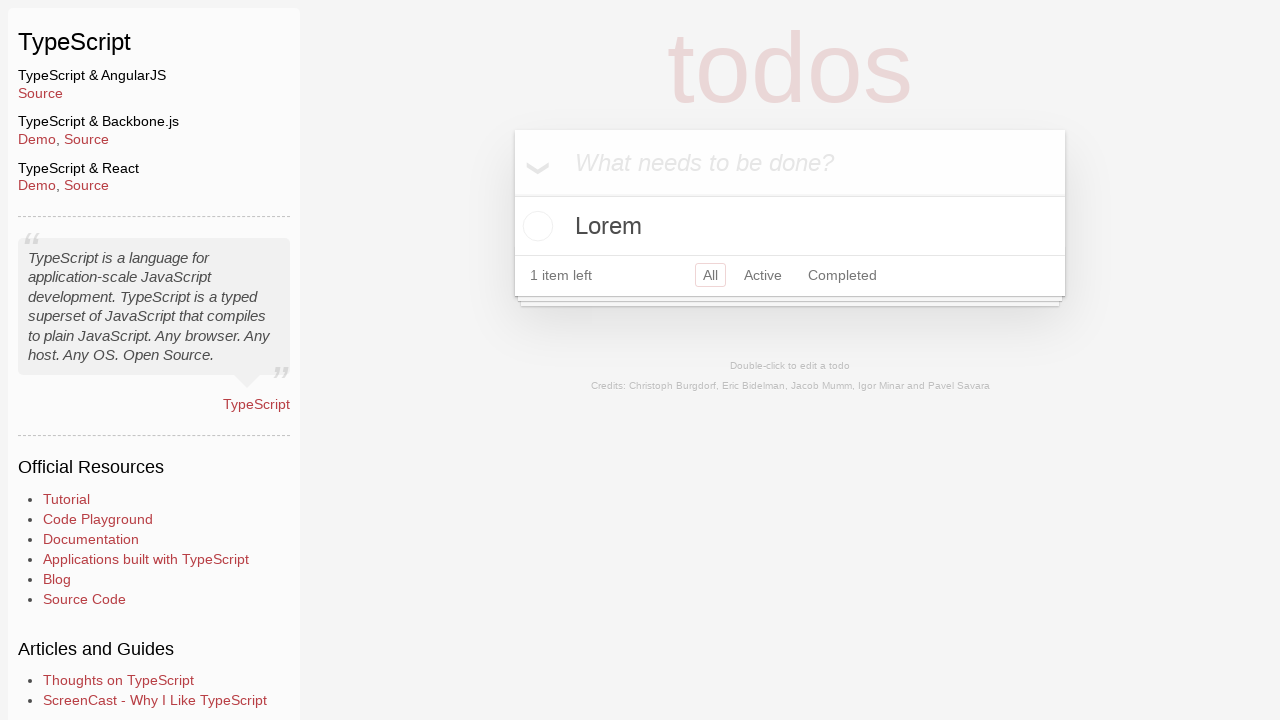

Double-clicked on 'Lorem' todo to enter edit mode at (790, 226) on text=Lorem
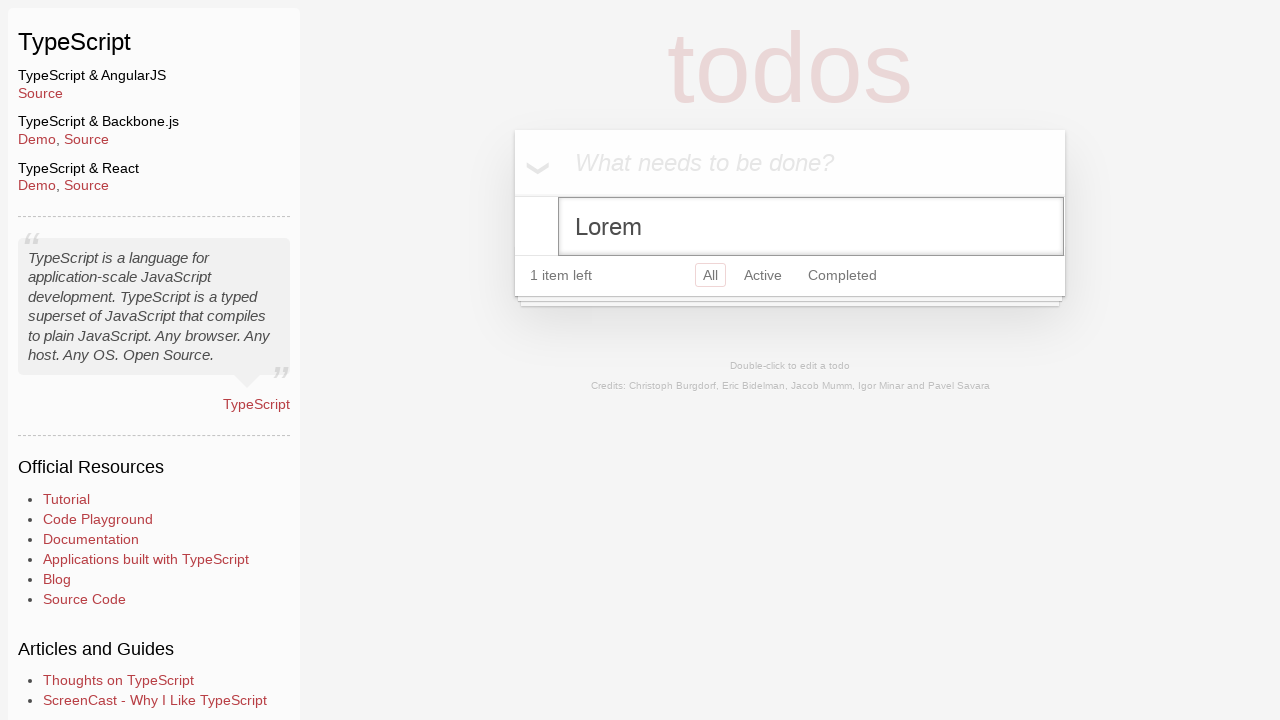

Changed todo text to 'Ipsum' in edit field on .edit
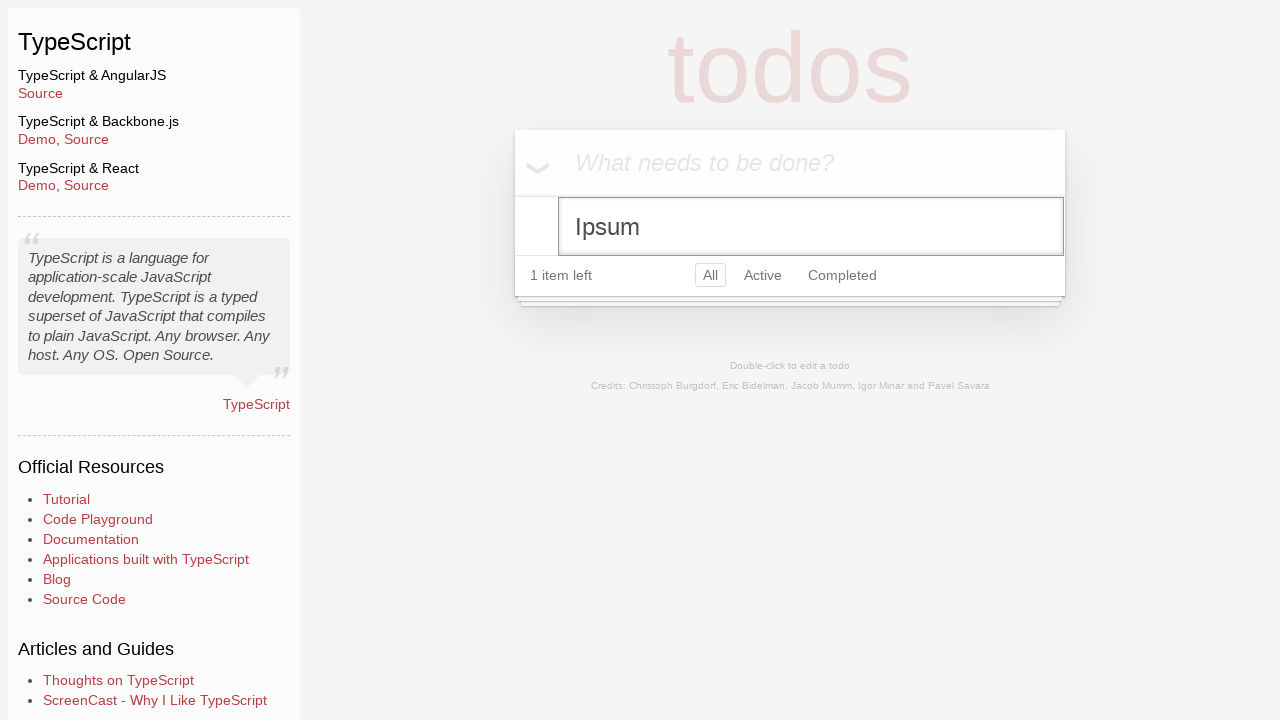

Pressed Enter to save the edited todo on .edit
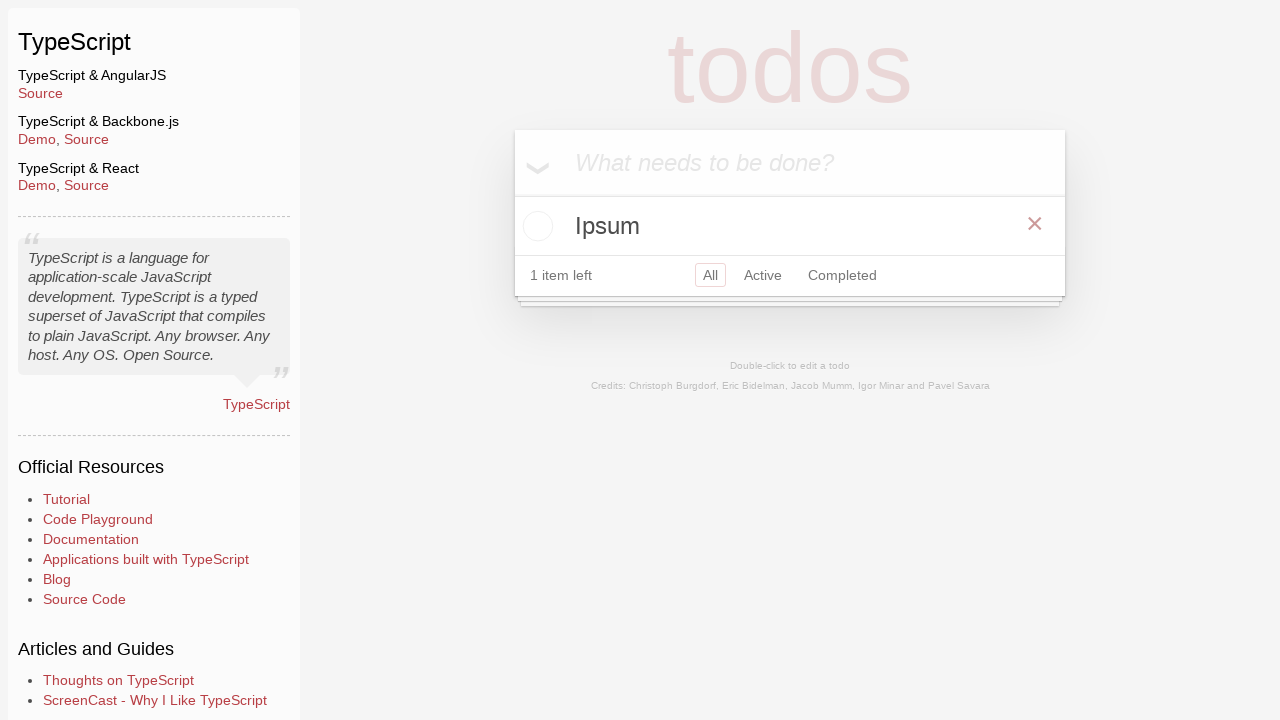

Verified that 'Ipsum' text is now present in the todo list
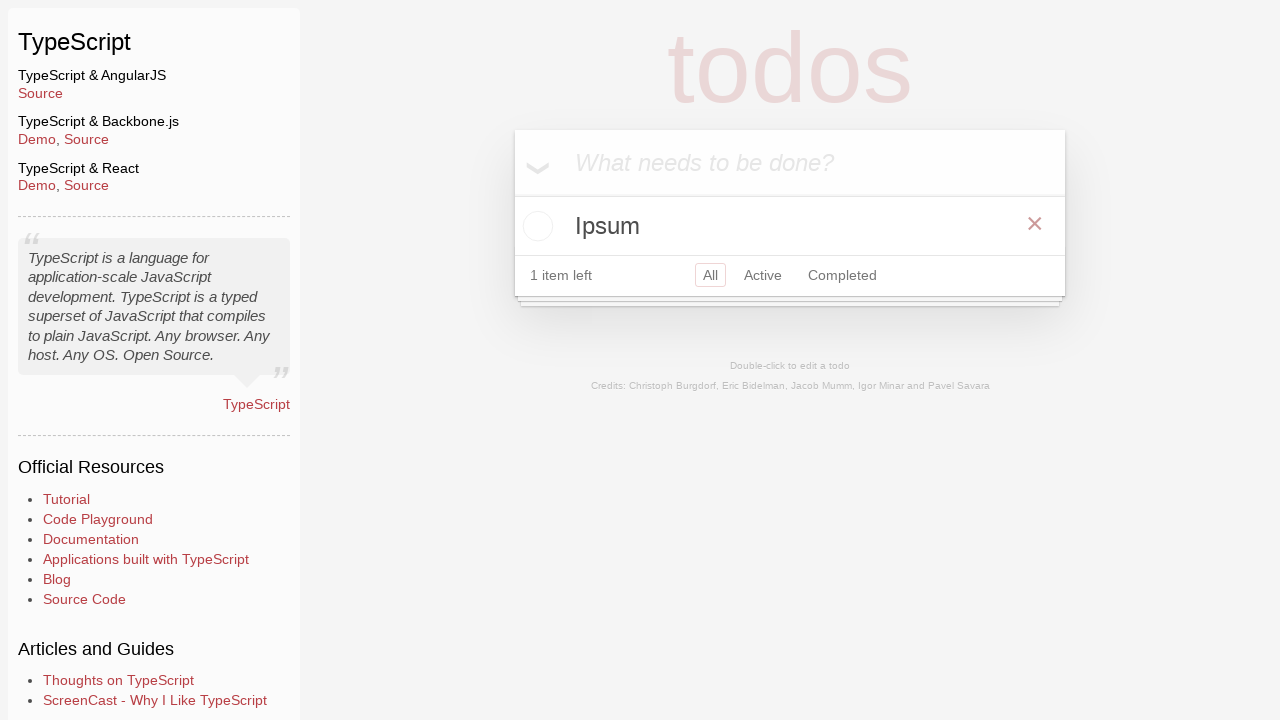

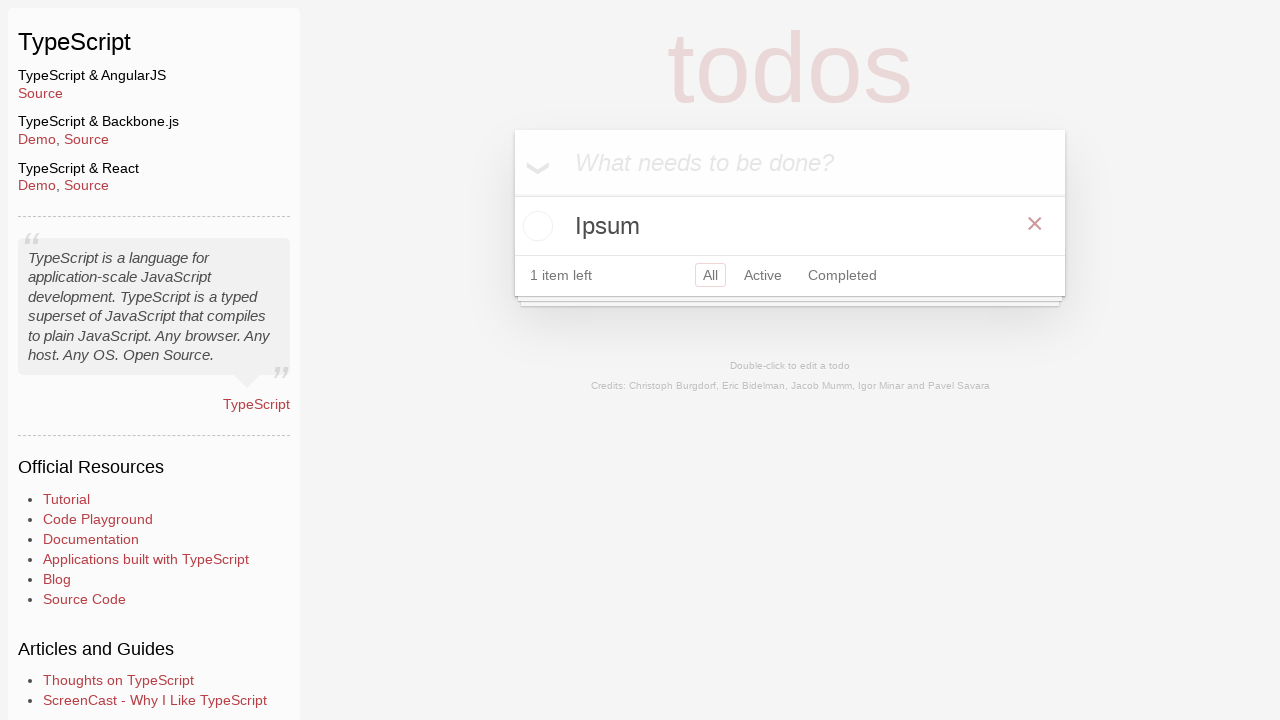